Tests dynamic loading by clicking start button and waiting for content to appear

Starting URL: https://the-internet.herokuapp.com/dynamic_loading/1

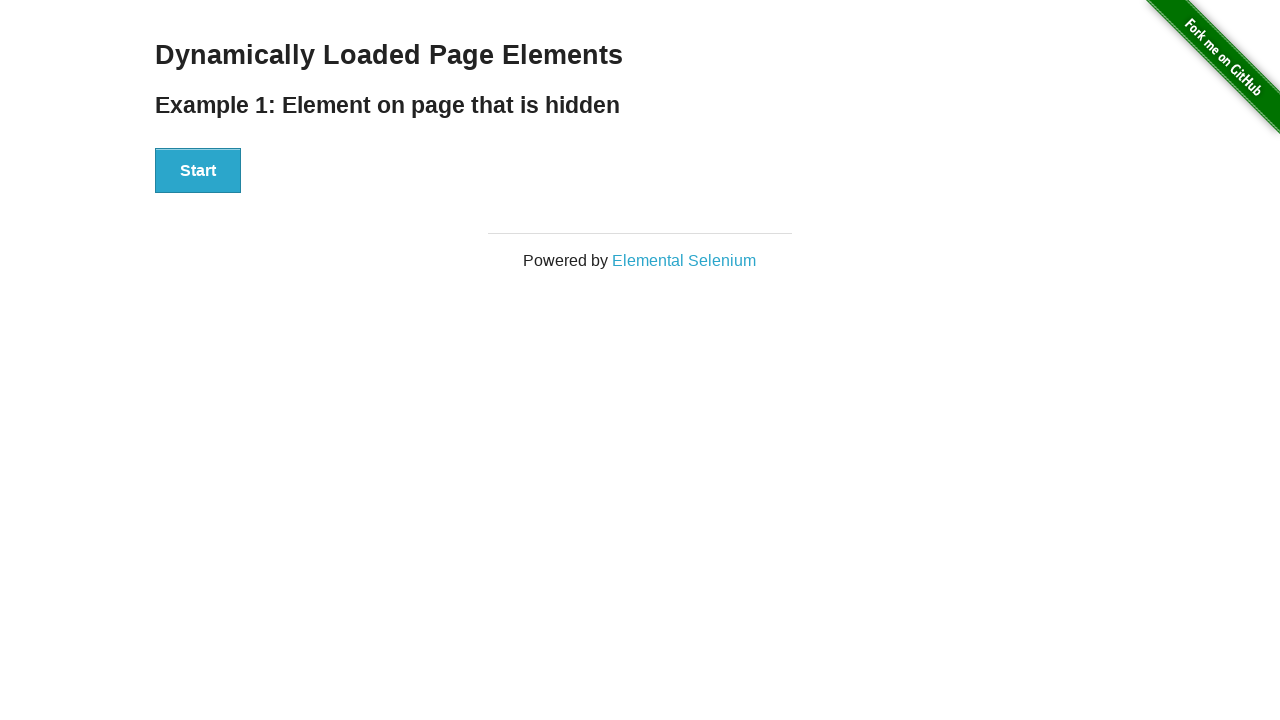

Clicked start button to initiate dynamic loading at (198, 171) on xpath=//div[@id='start']/button
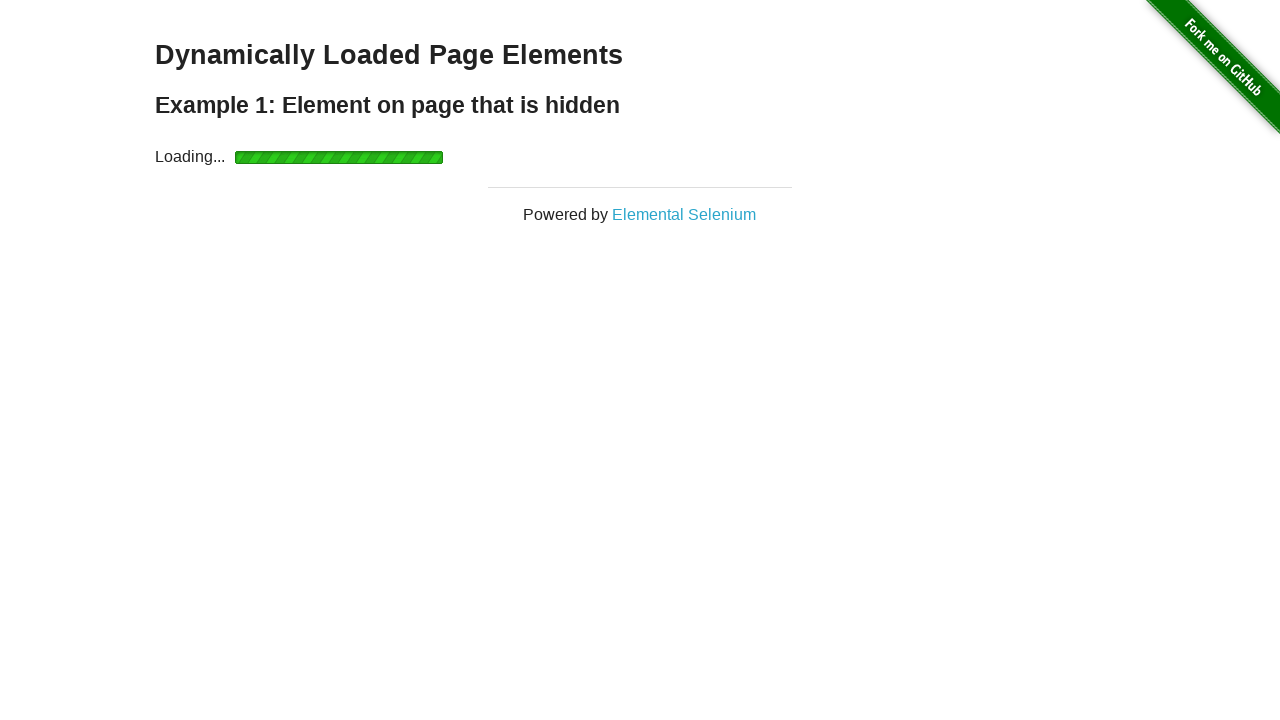

Waited for finish element to become visible
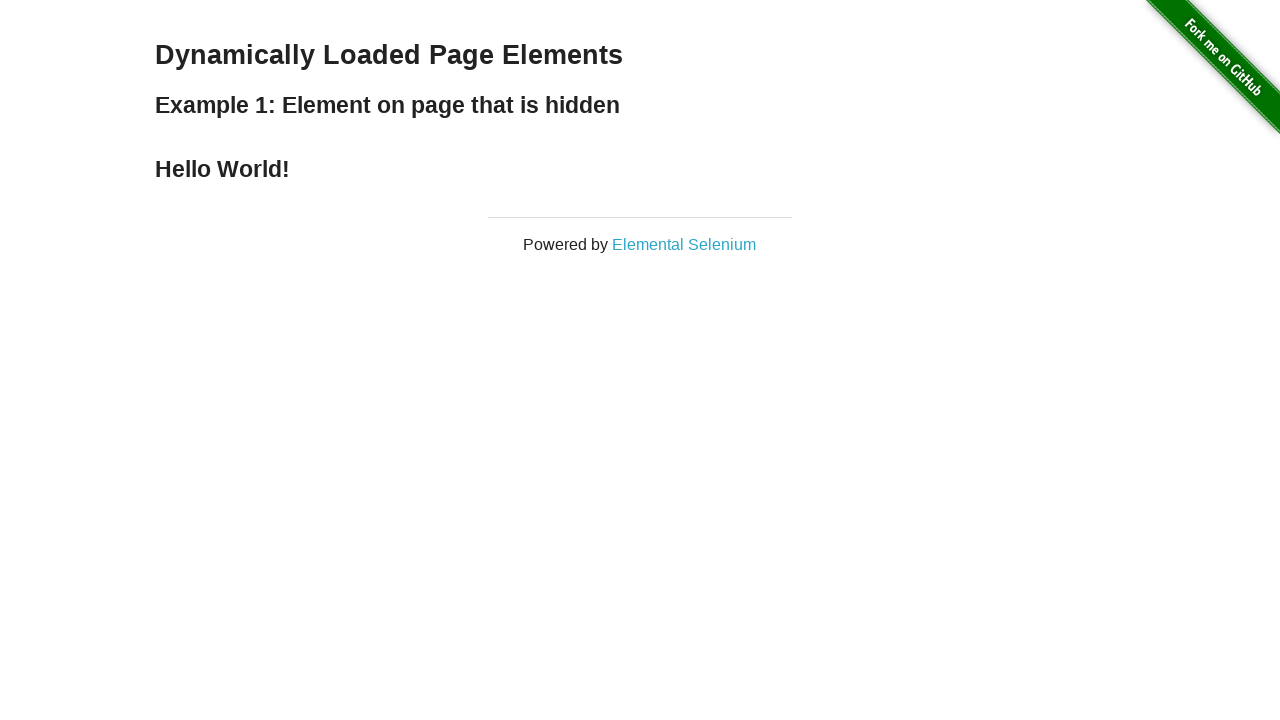

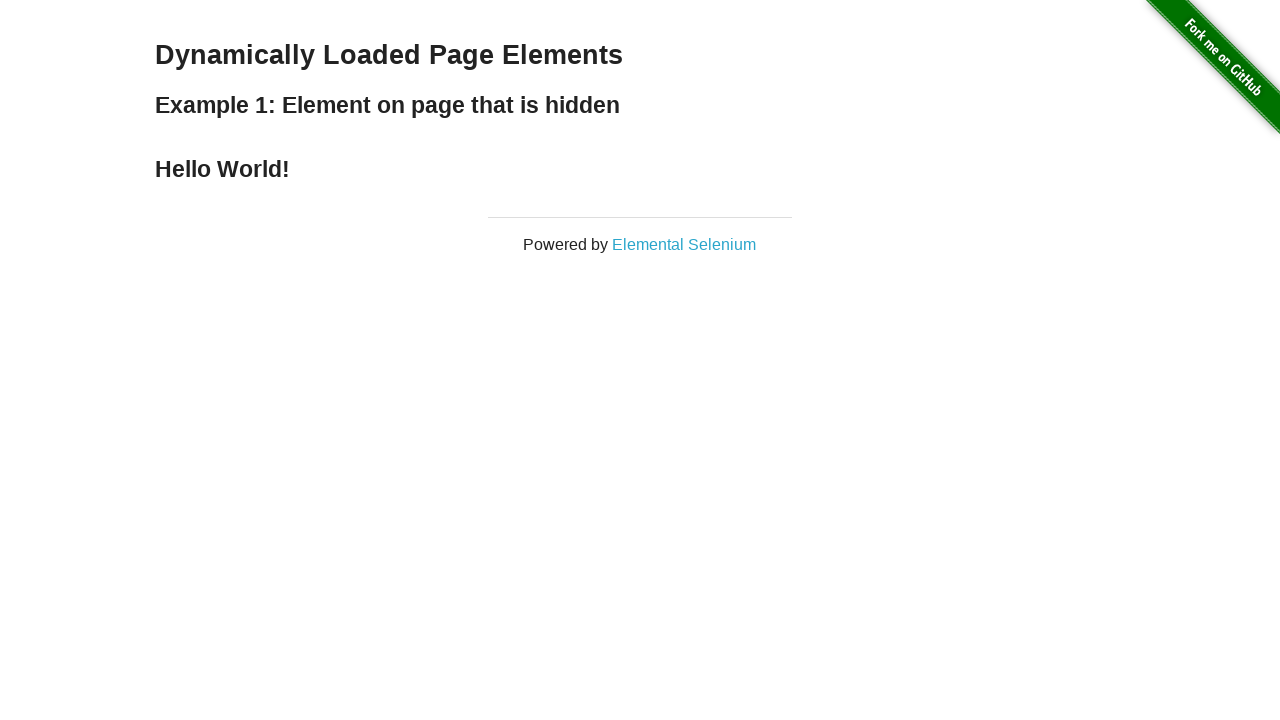